Tests various text input field operations including entering text, appending text, getting values, clearing fields, and checking field properties

Starting URL: https://letcode.in/edit

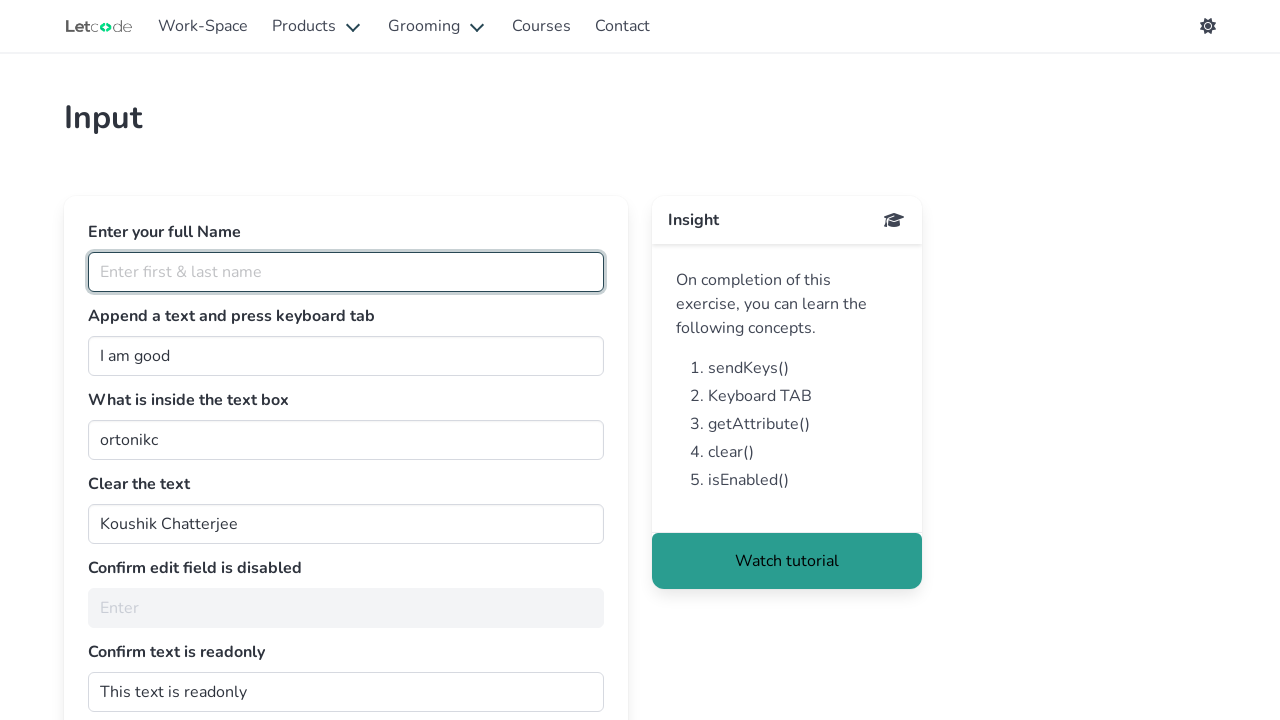

Filled full name field with 'Rohith s' on #fullName
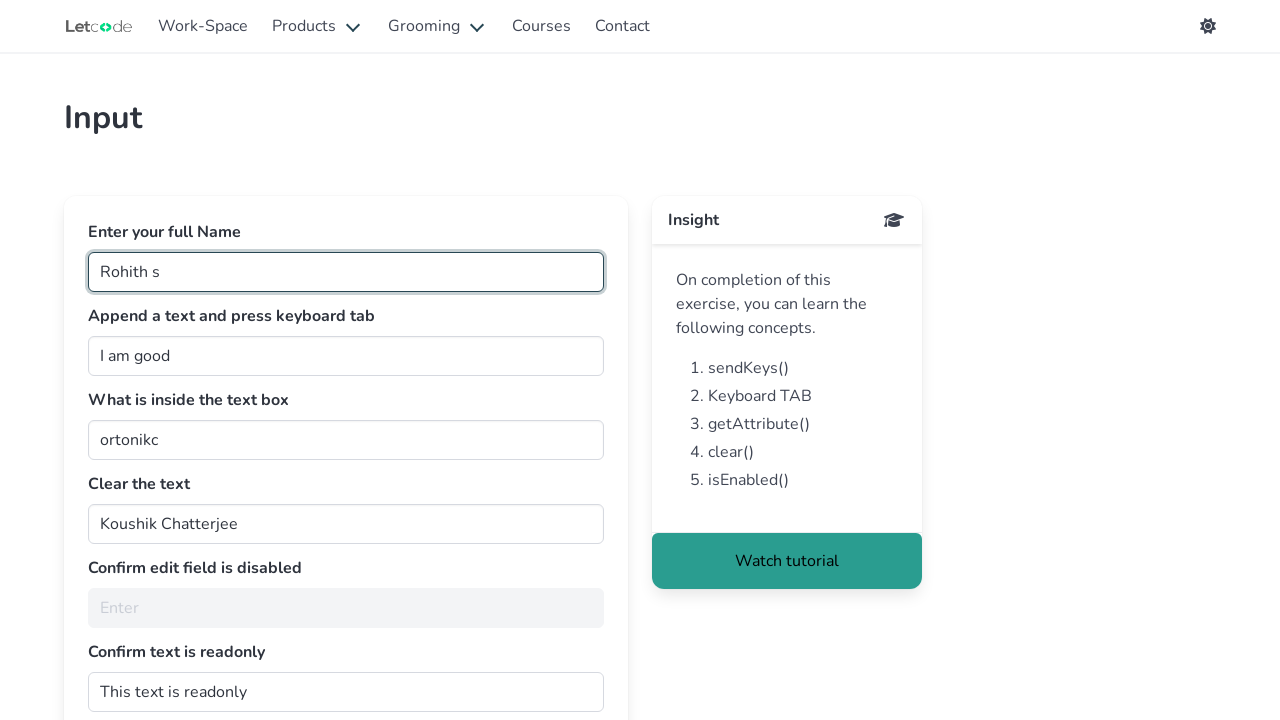

Appended 'person' to join field on #join
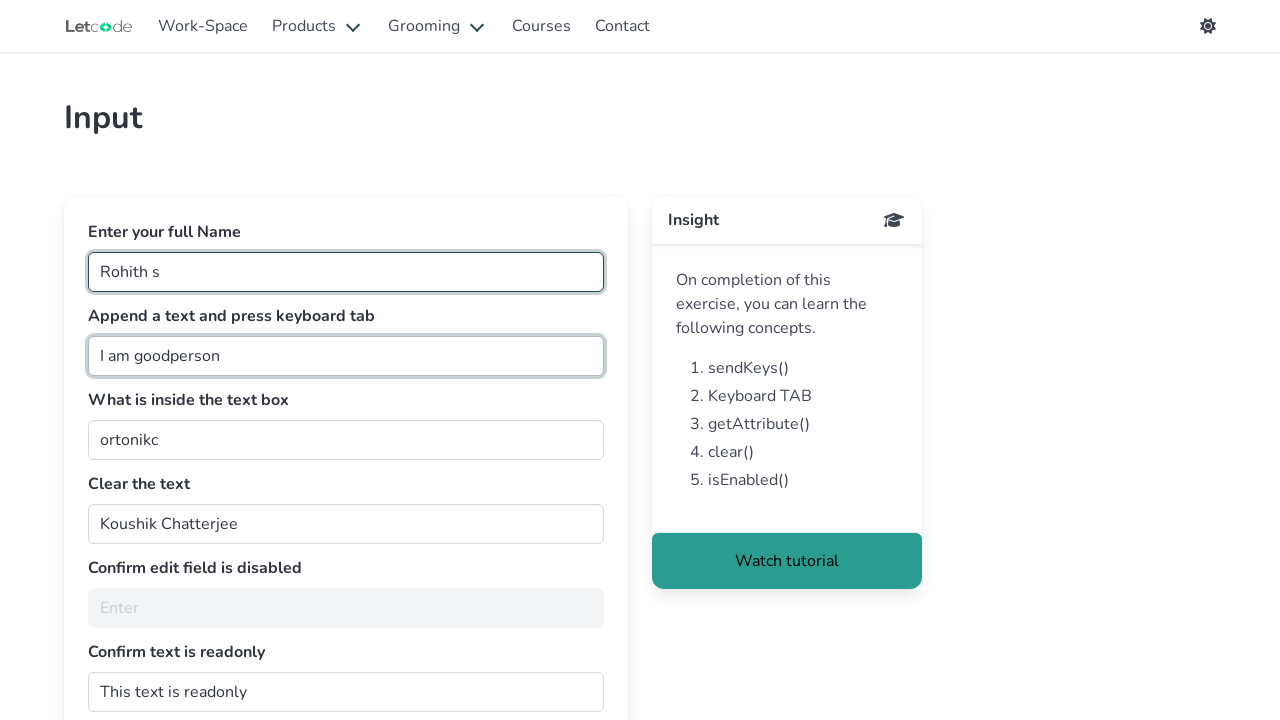

Pressed Tab key to move focus from join field on #join
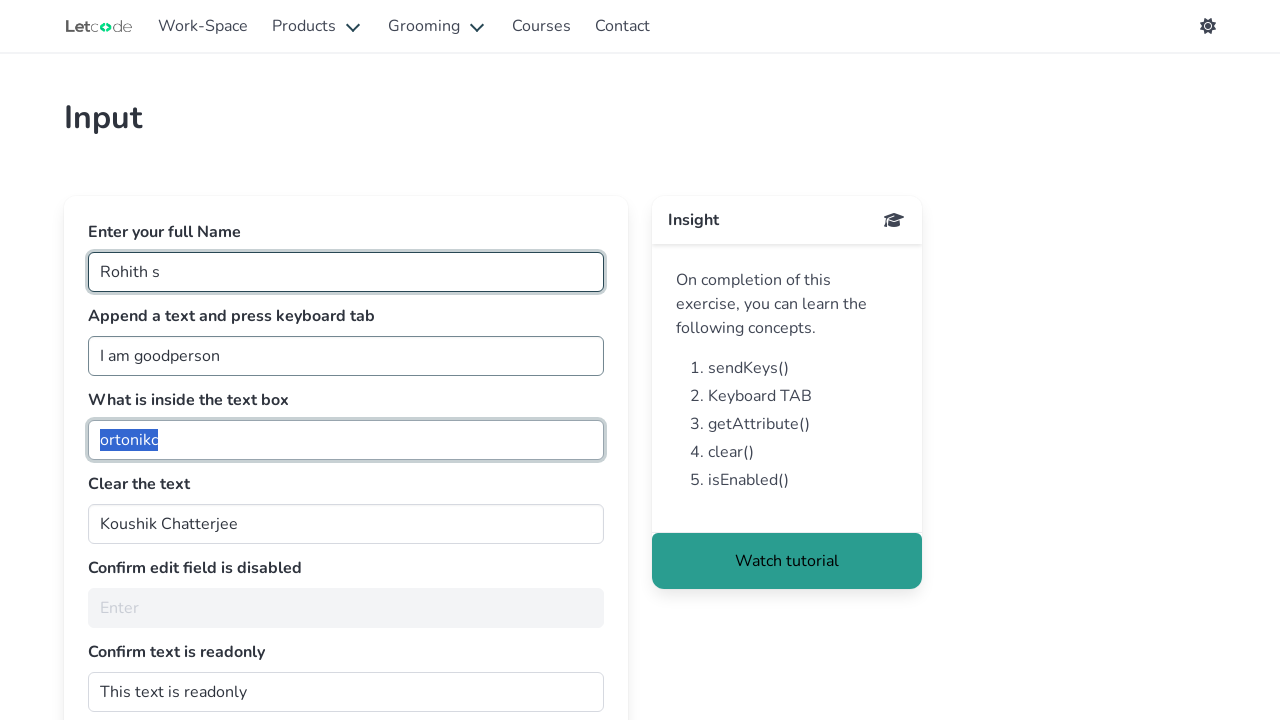

Retrieved value from getMe field: 'ortonikc'
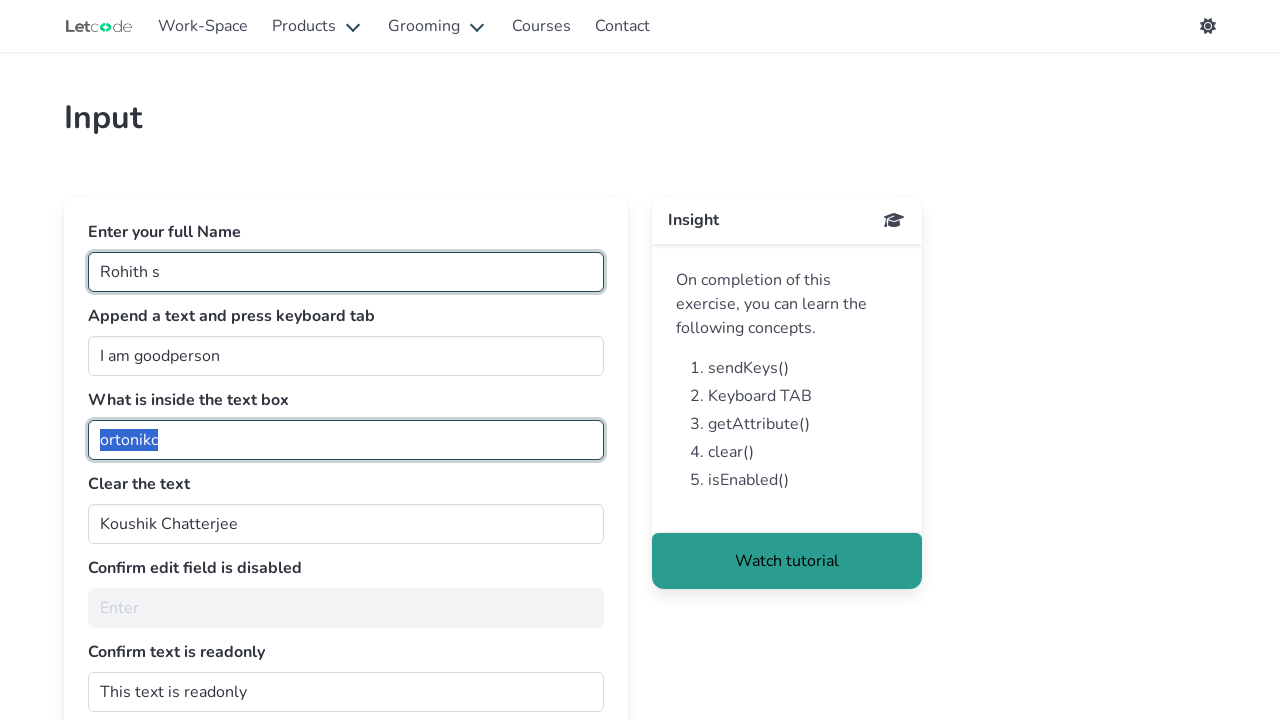

Cleared the clearMe input field on #clearMe
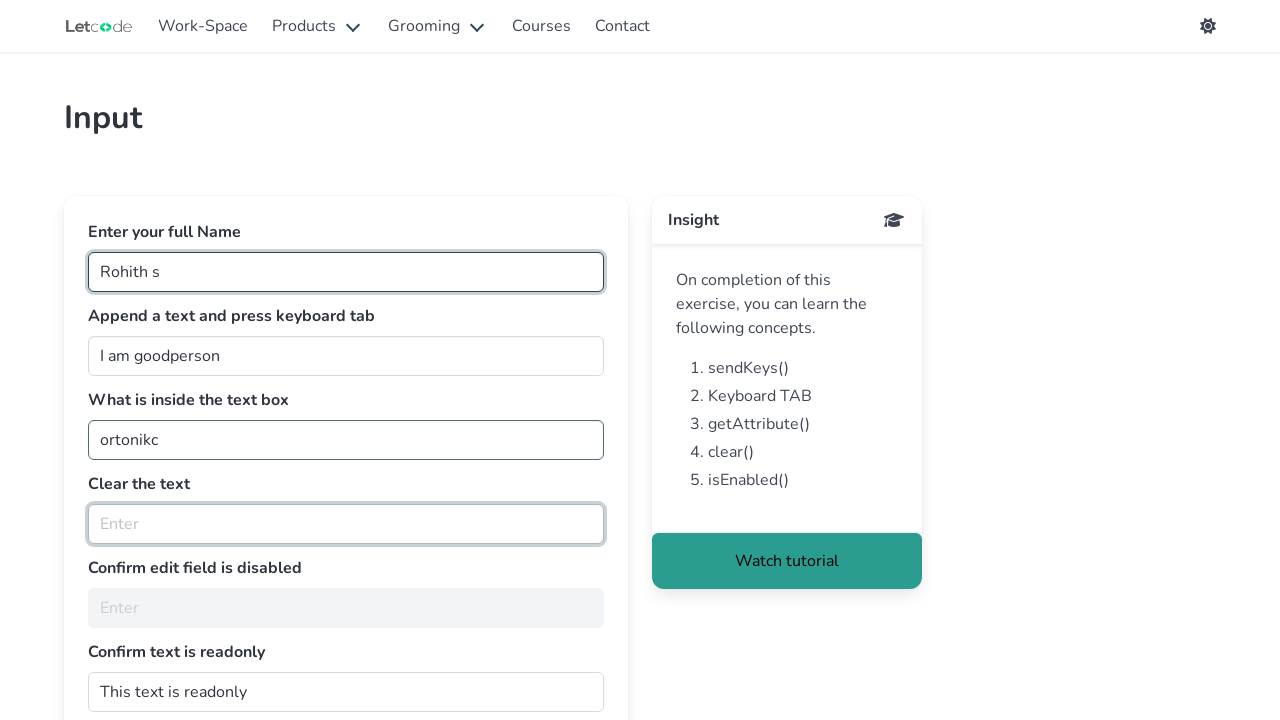

Checked if noEdit field is enabled: False
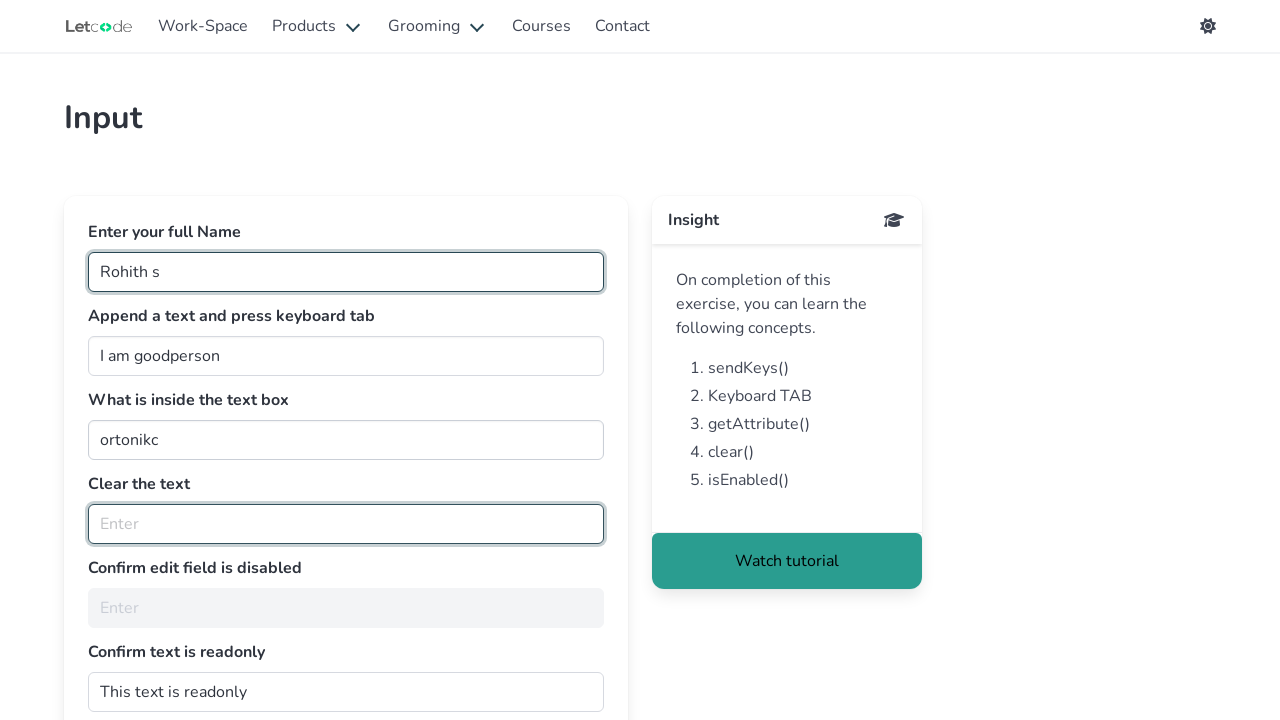

Retrieved readonly field value from dontwrite: 'This text is readonly'
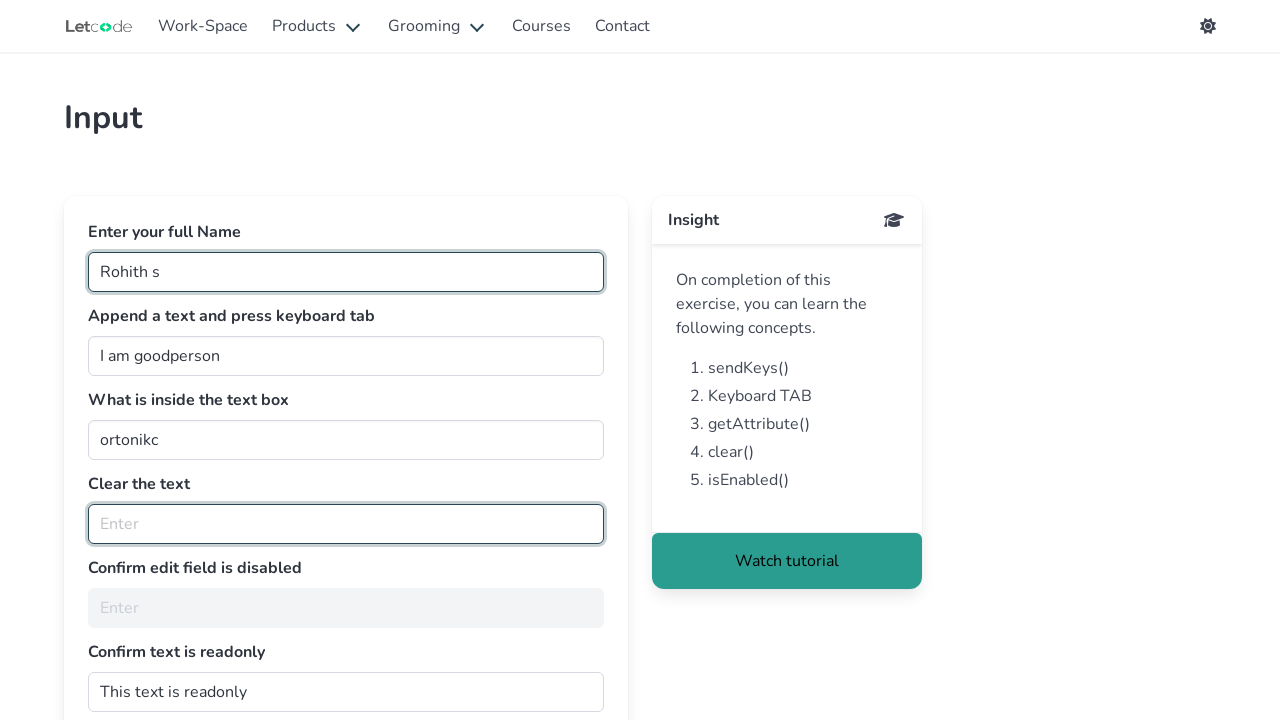

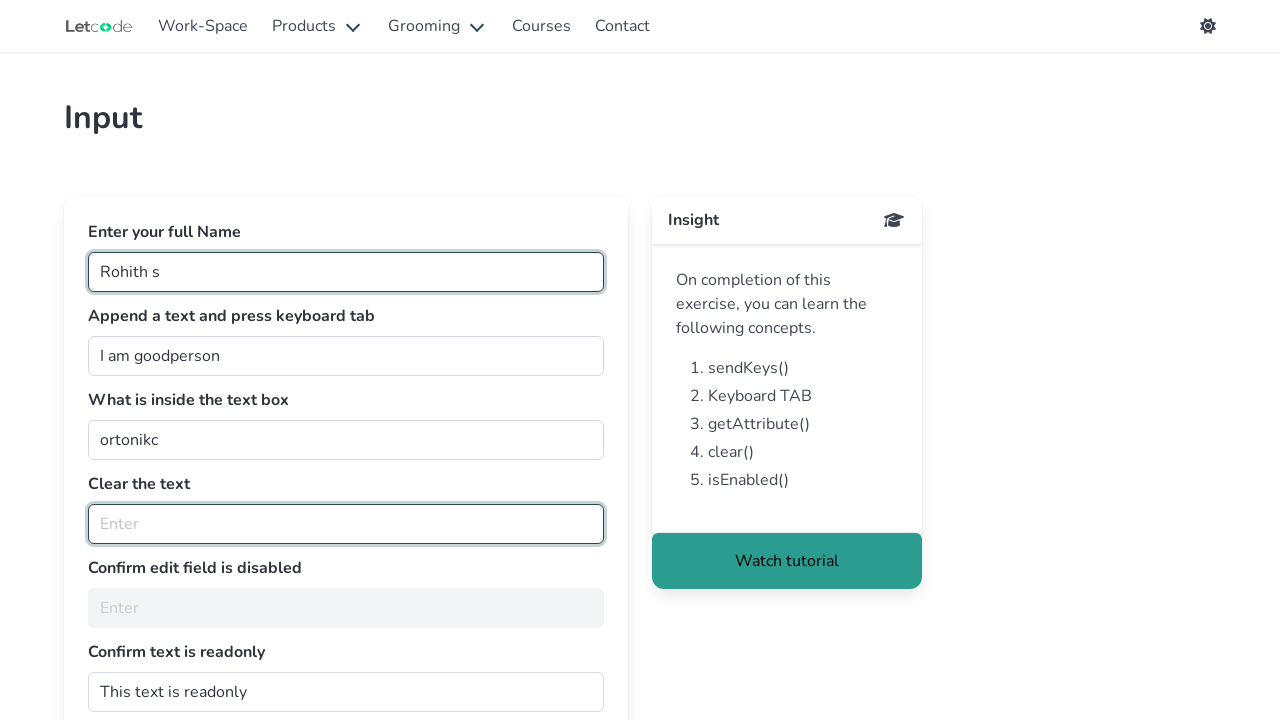